Reads two numbers from the page, calculates their sum, selects the result from a dropdown menu, and submits the form

Starting URL: http://suninjuly.github.io/selects2.html

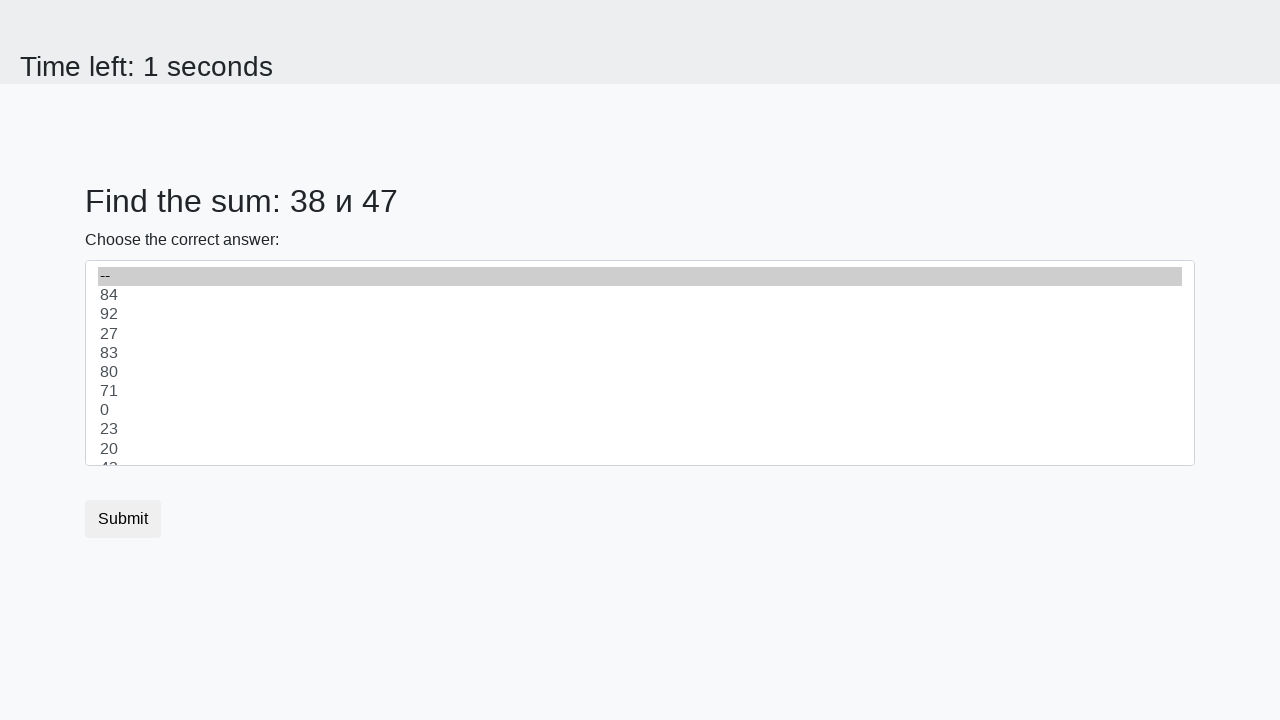

Retrieved first number from #num1 element
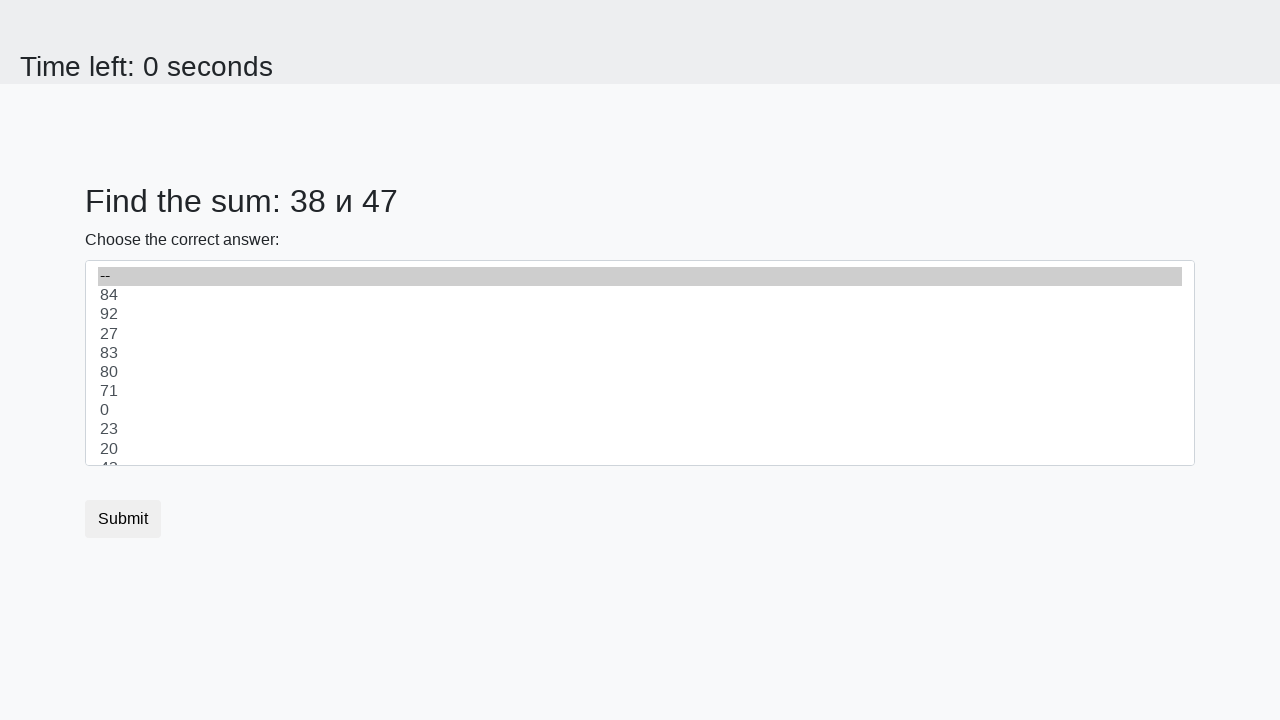

Retrieved second number from #num2 element
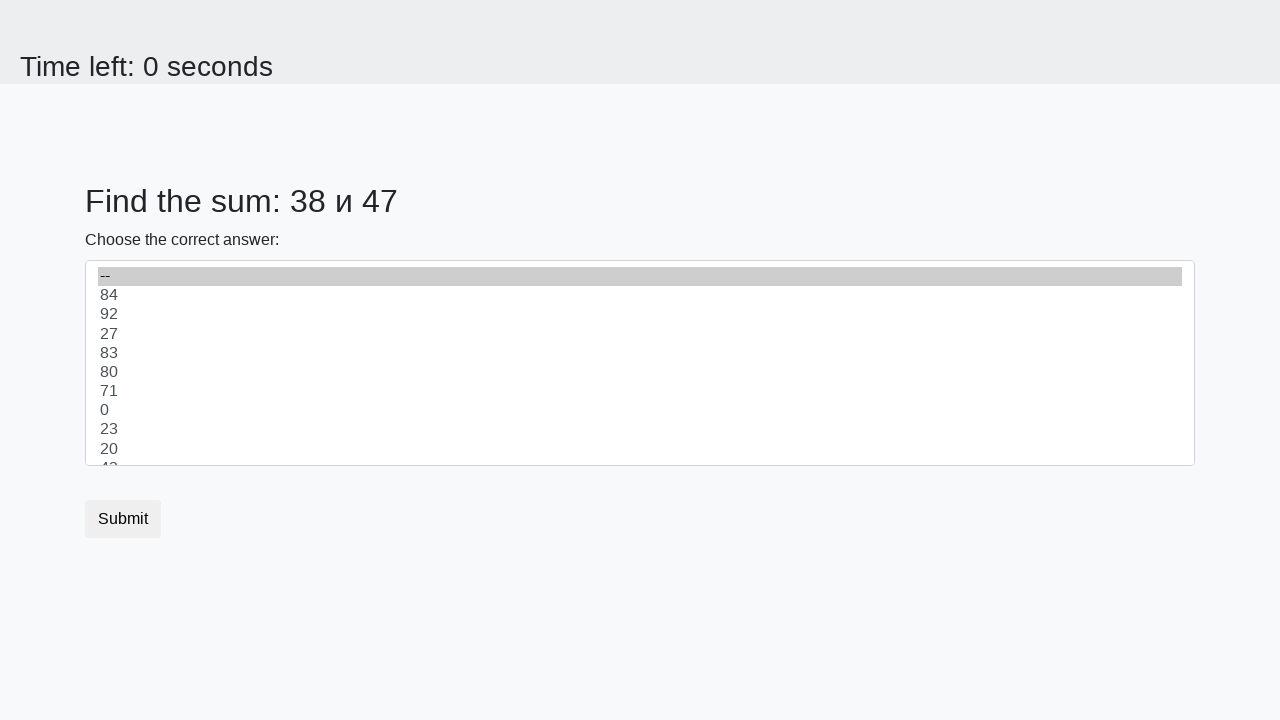

Calculated sum of 38 + 47 = 85
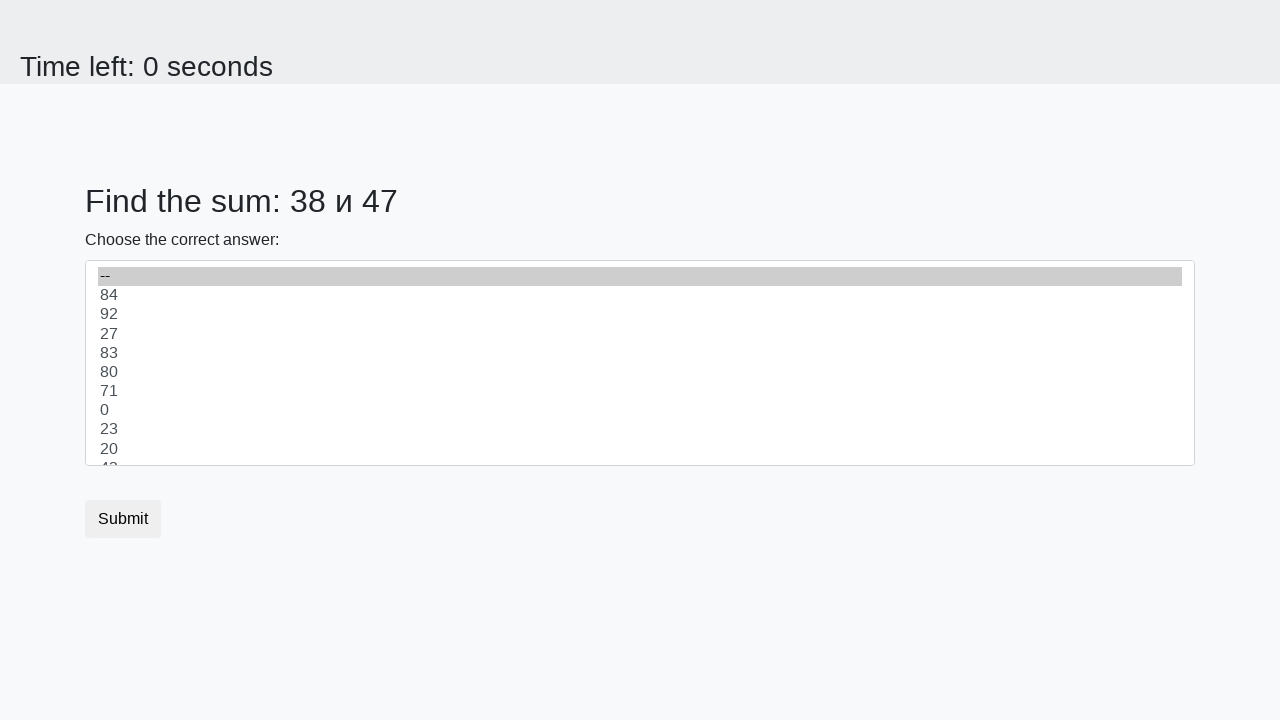

Selected sum value '85' from dropdown menu on select
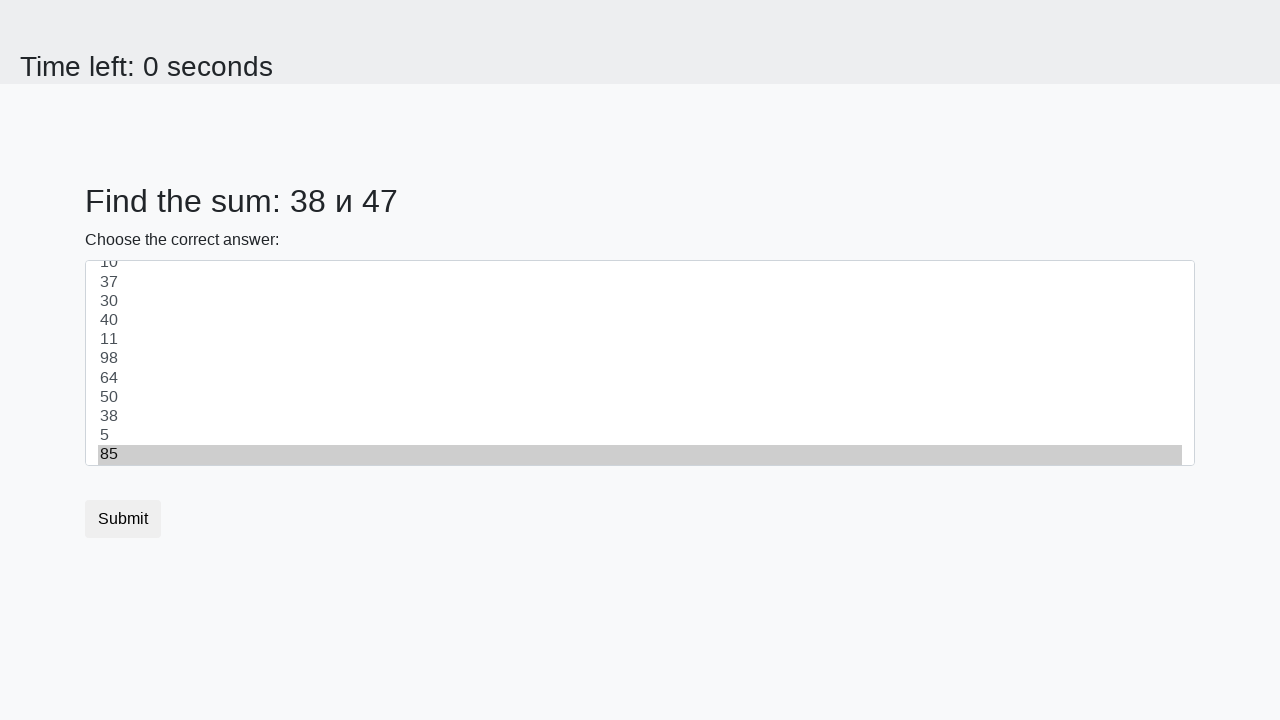

Clicked submit button to submit the form at (123, 519) on button.btn
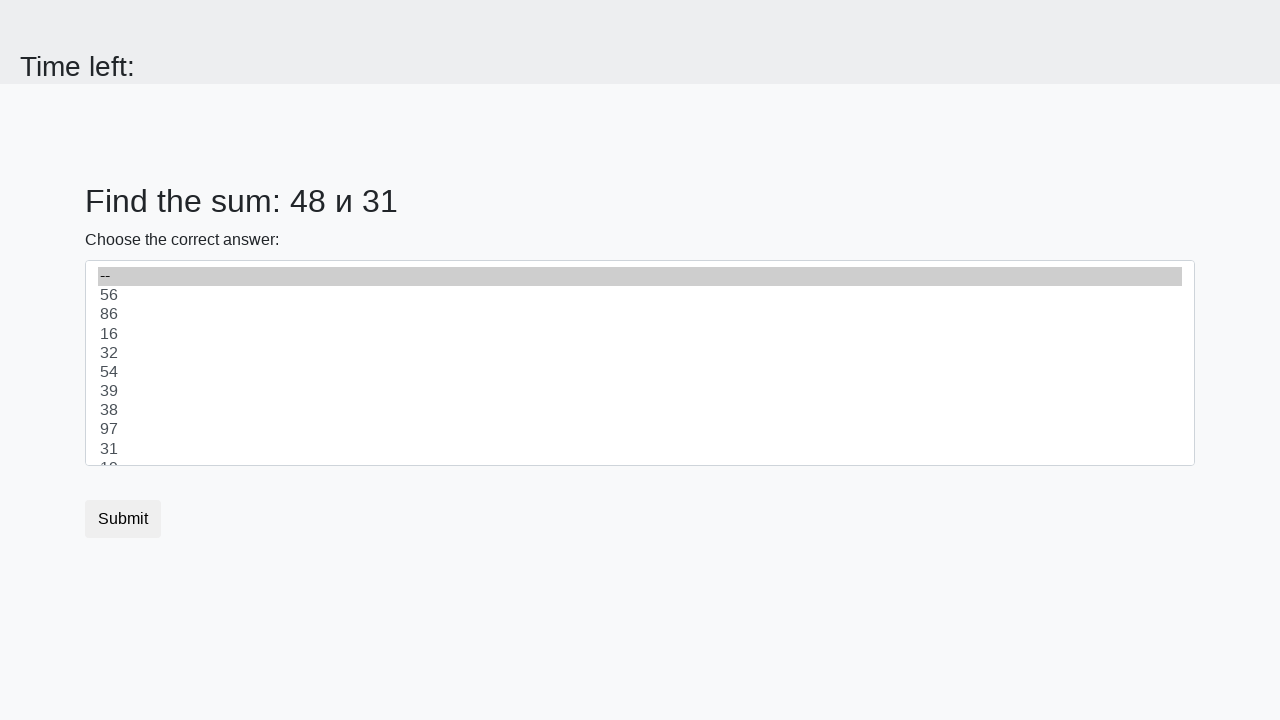

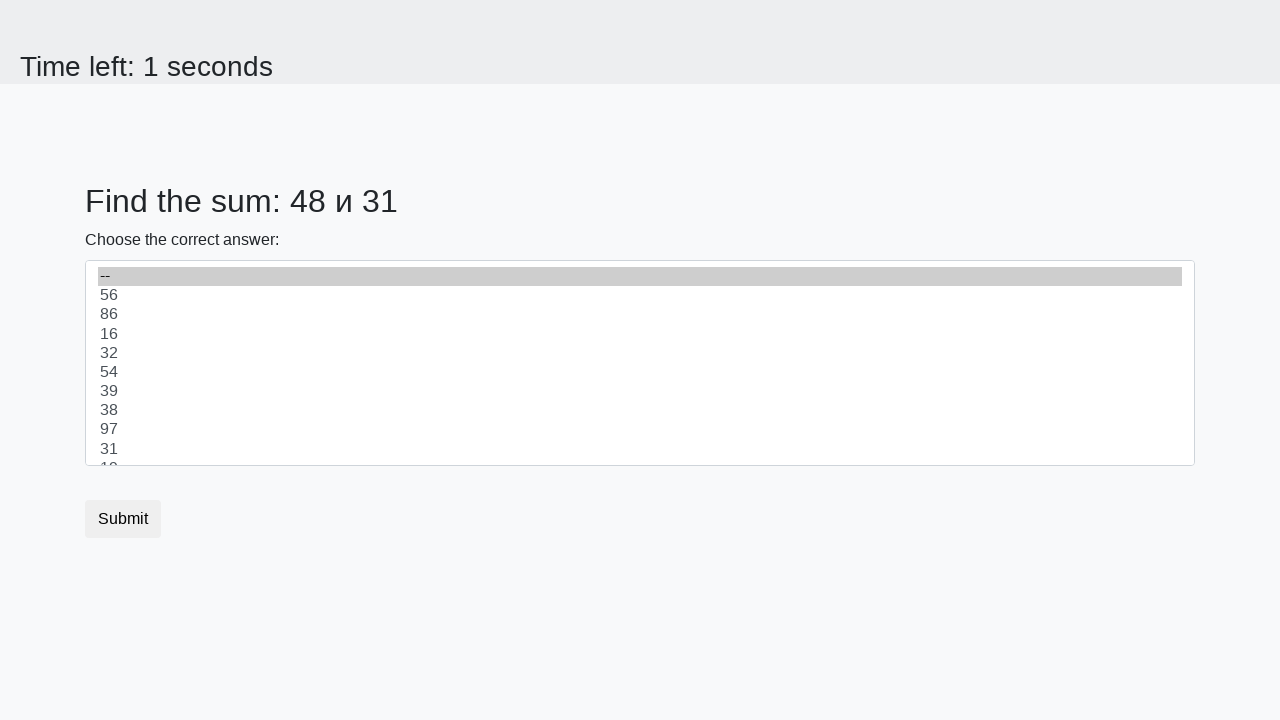